Navigates to the OrangeHRM demo website homepage and verifies the page loads successfully.

Starting URL: https://opensource-demo.orangehrmlive.com/

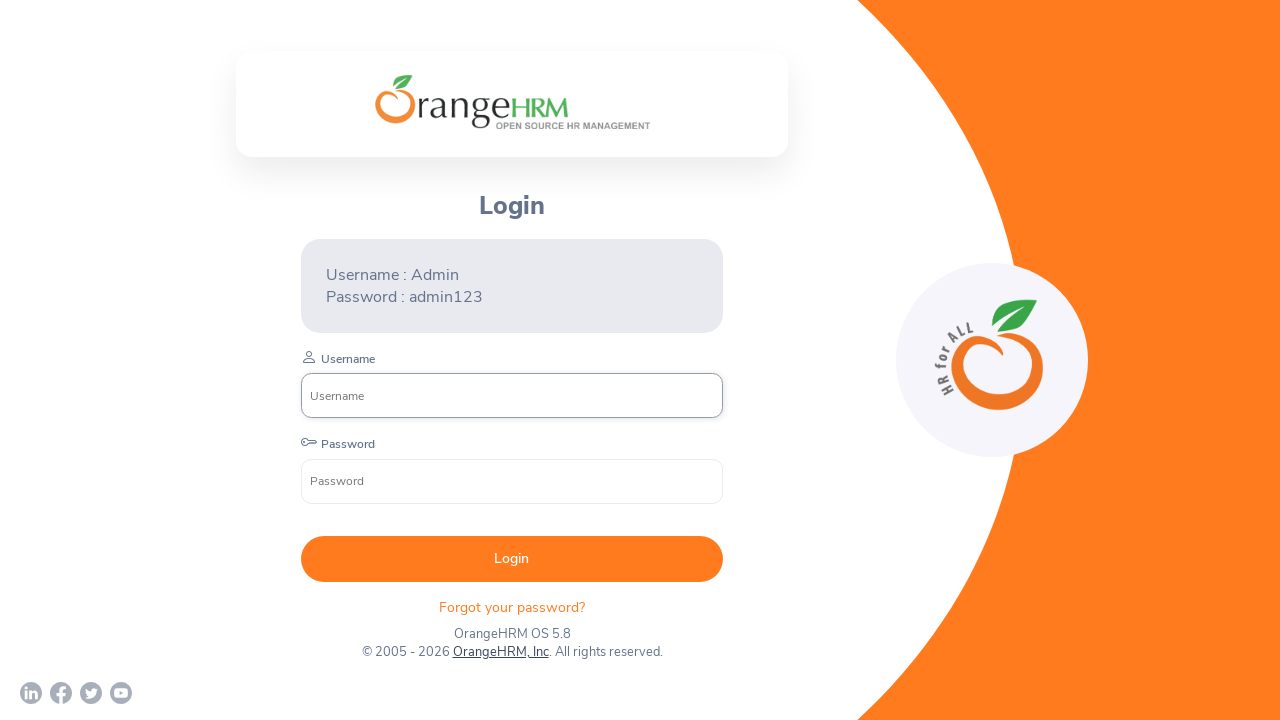

Waited for page DOM to fully load
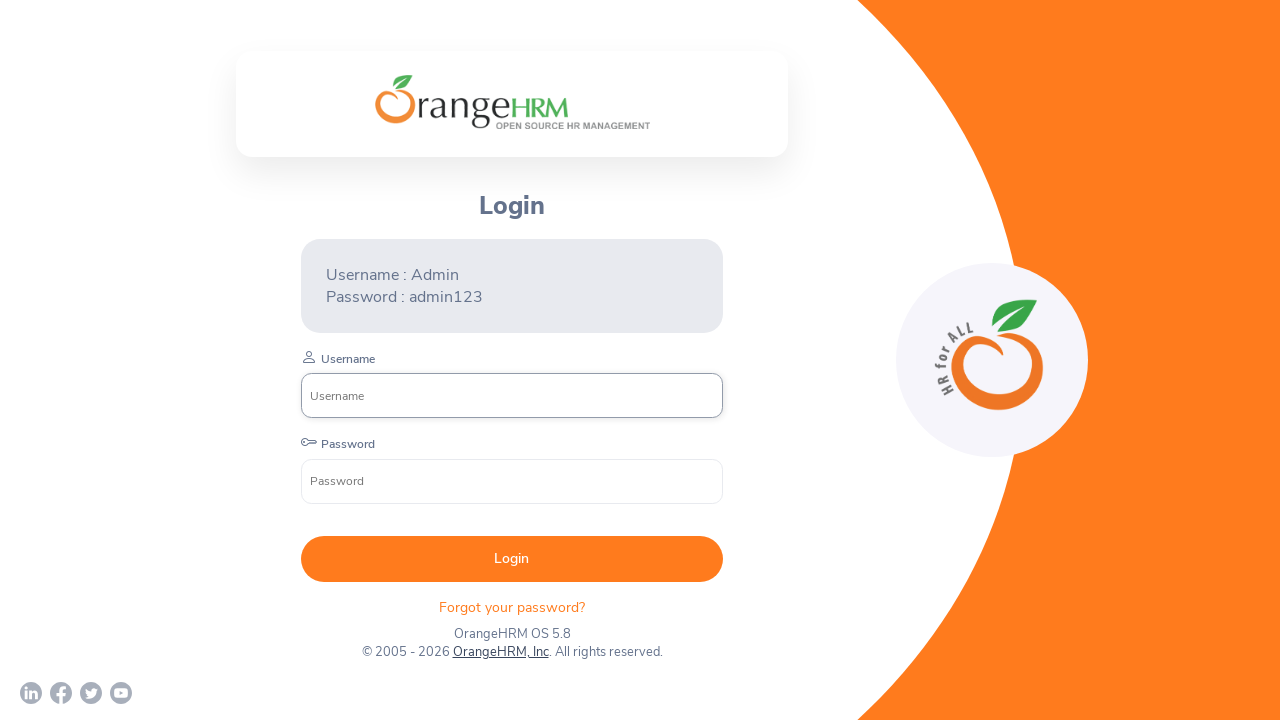

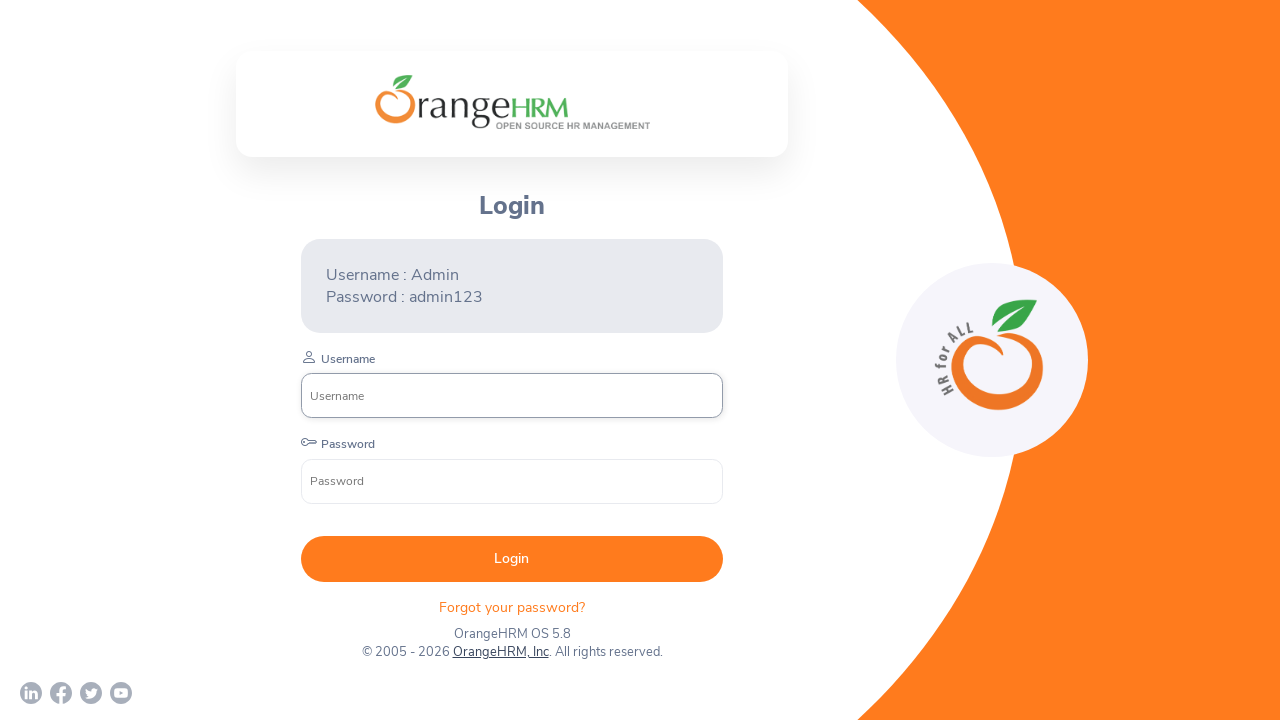